Tests registration form validation when confirm email doesn't match the original email

Starting URL: https://alada.vn/tai-khoan/dang-ky.html

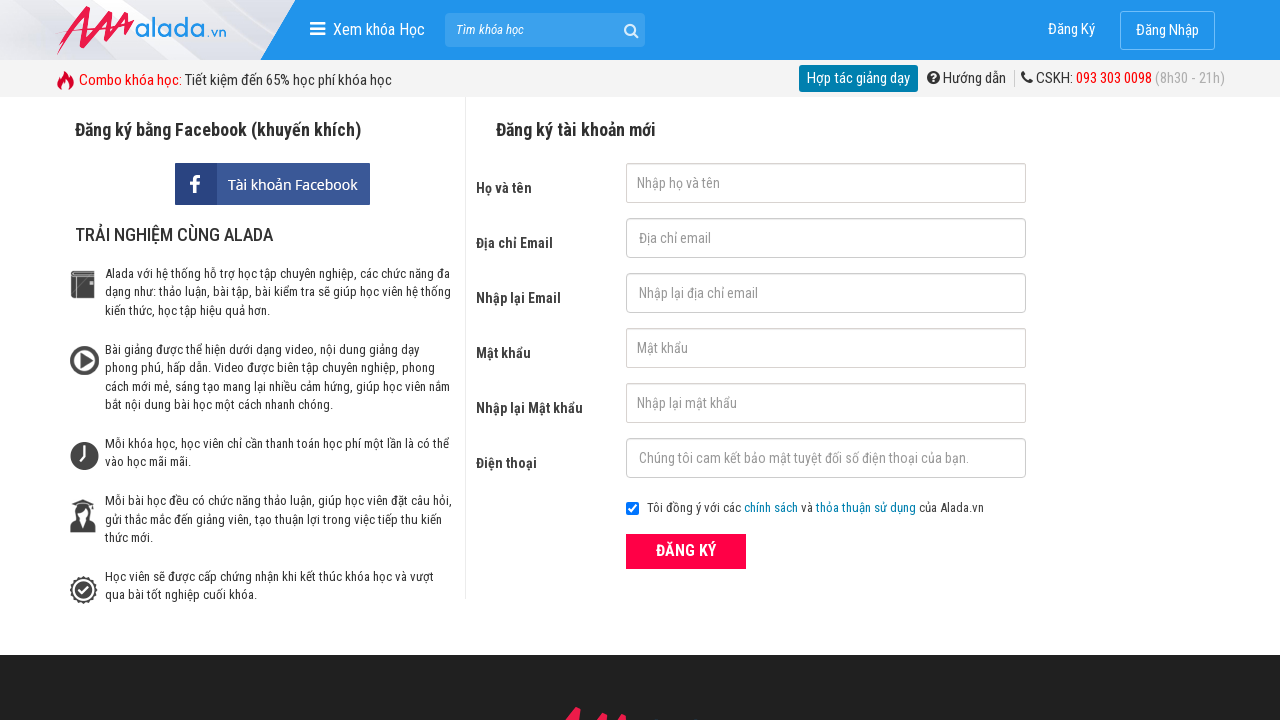

Filled firstname field with 'Automation Testing' on //input[@id='txtFirstname']
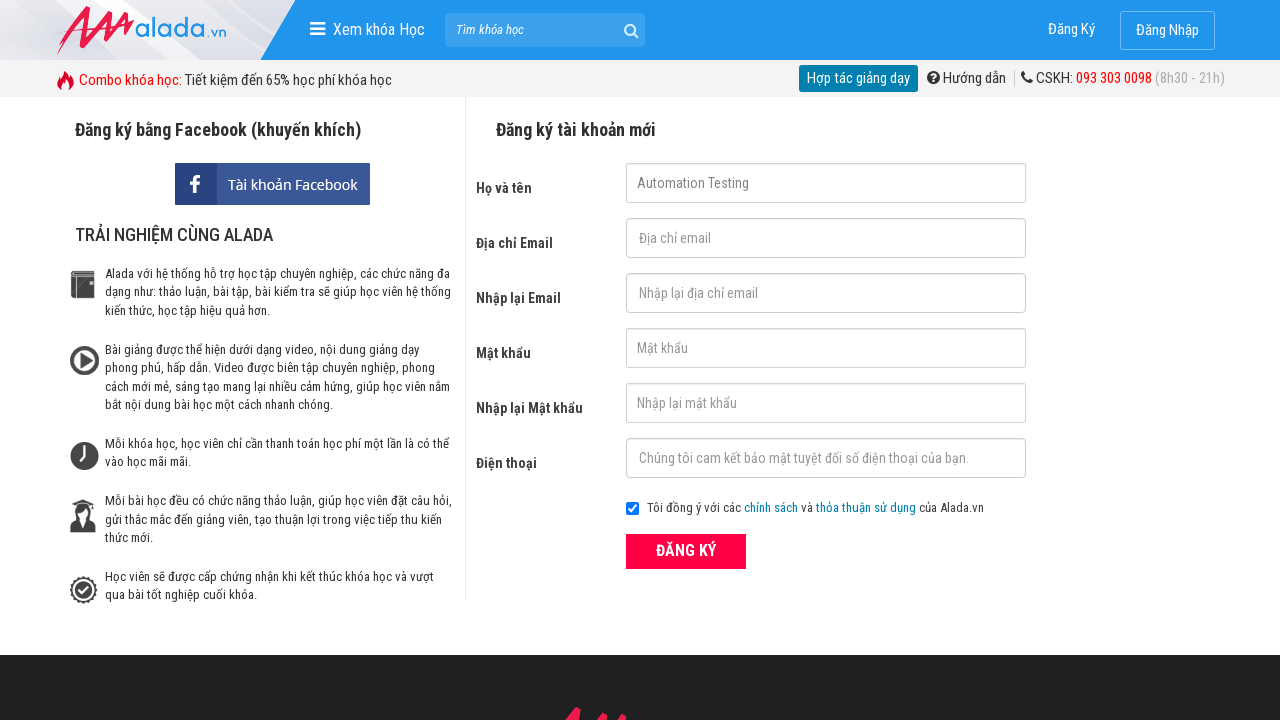

Filled email field with 'automation@gmail.com' on //input[@id='txtEmail']
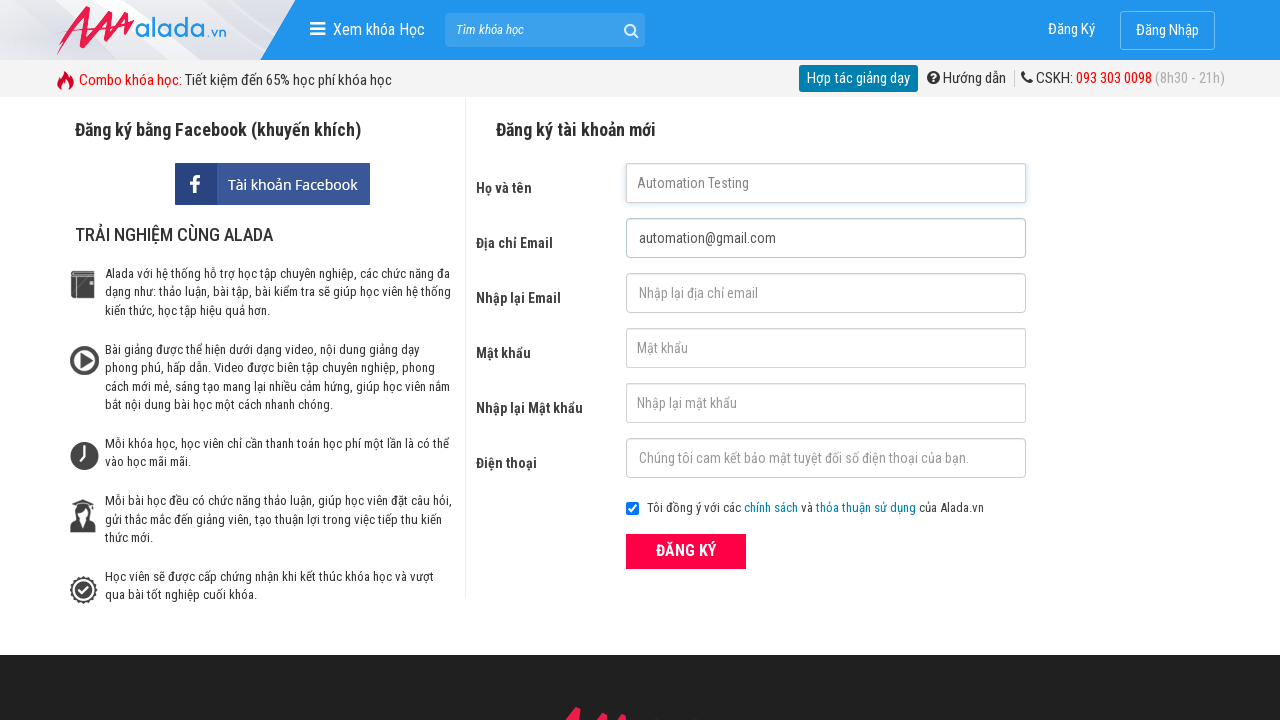

Filled confirm email field with mismatched email 'automation@hotmail.com' on //input[@id='txtCEmail']
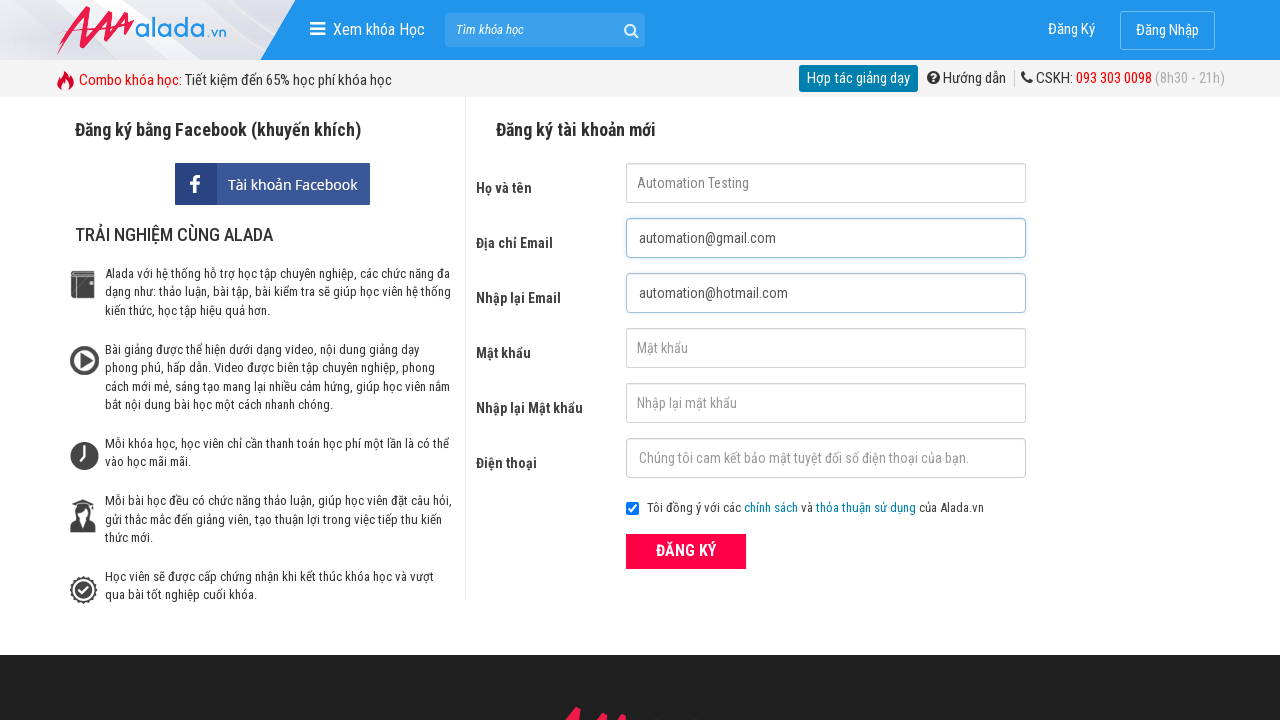

Filled password field with '123456' on //input[@id='txtPassword']
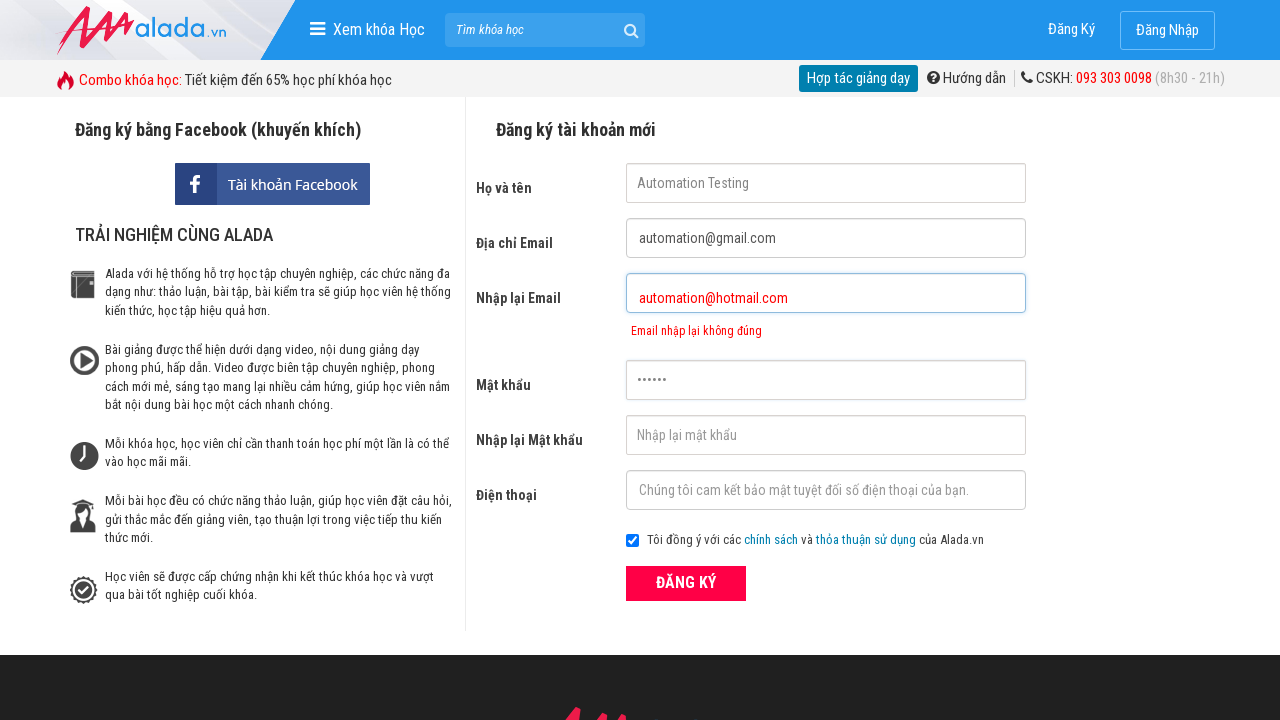

Filled confirm password field with '123456' on //input[@id='txtCPassword']
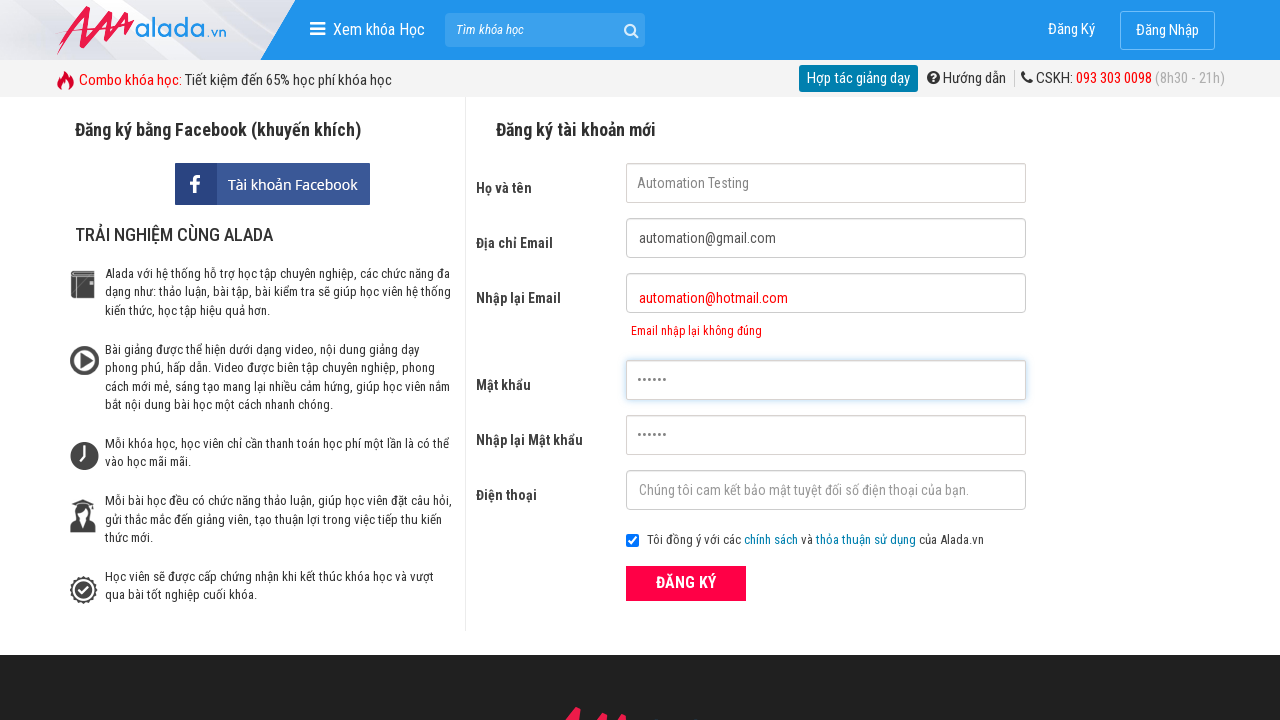

Filled phone field with '0987654321' on //input[@id='txtPhone']
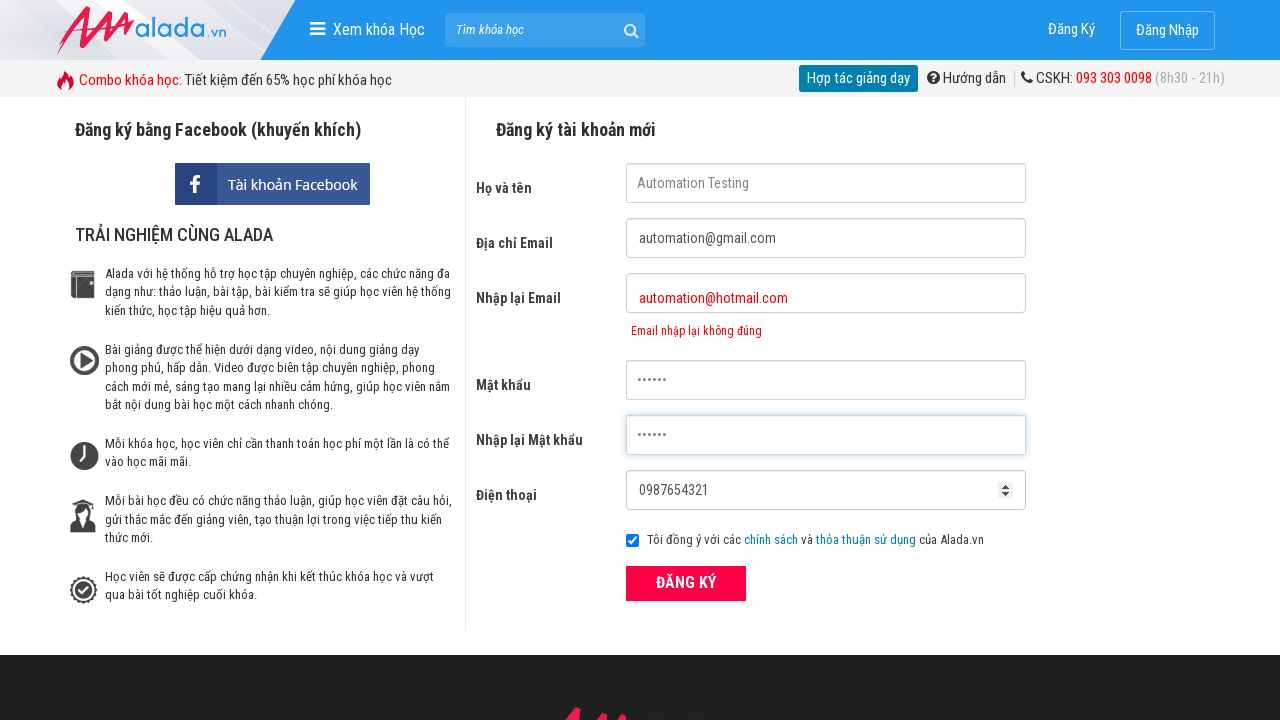

Clicked ĐĂNG KÝ (Register) button to submit form at (686, 583) on xpath=//button[text()='ĐĂNG KÝ' and @type='submit']
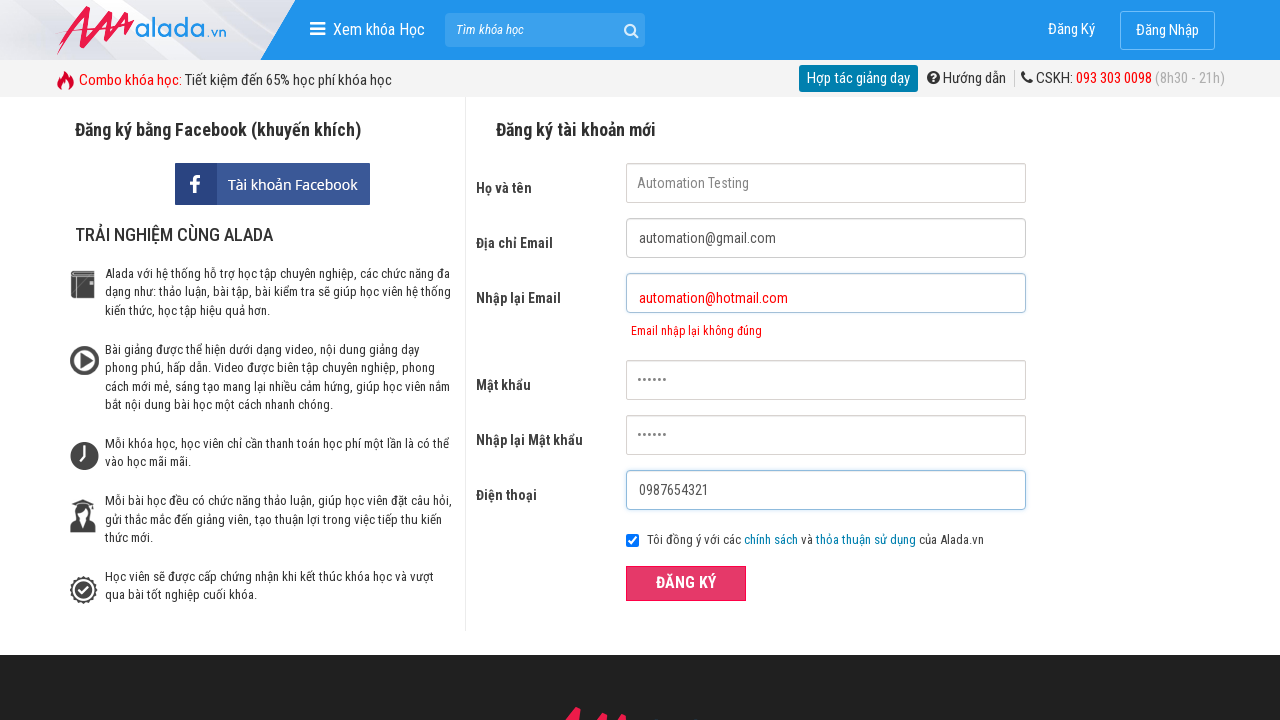

Confirm email error message appeared, validating mismatched emails are rejected
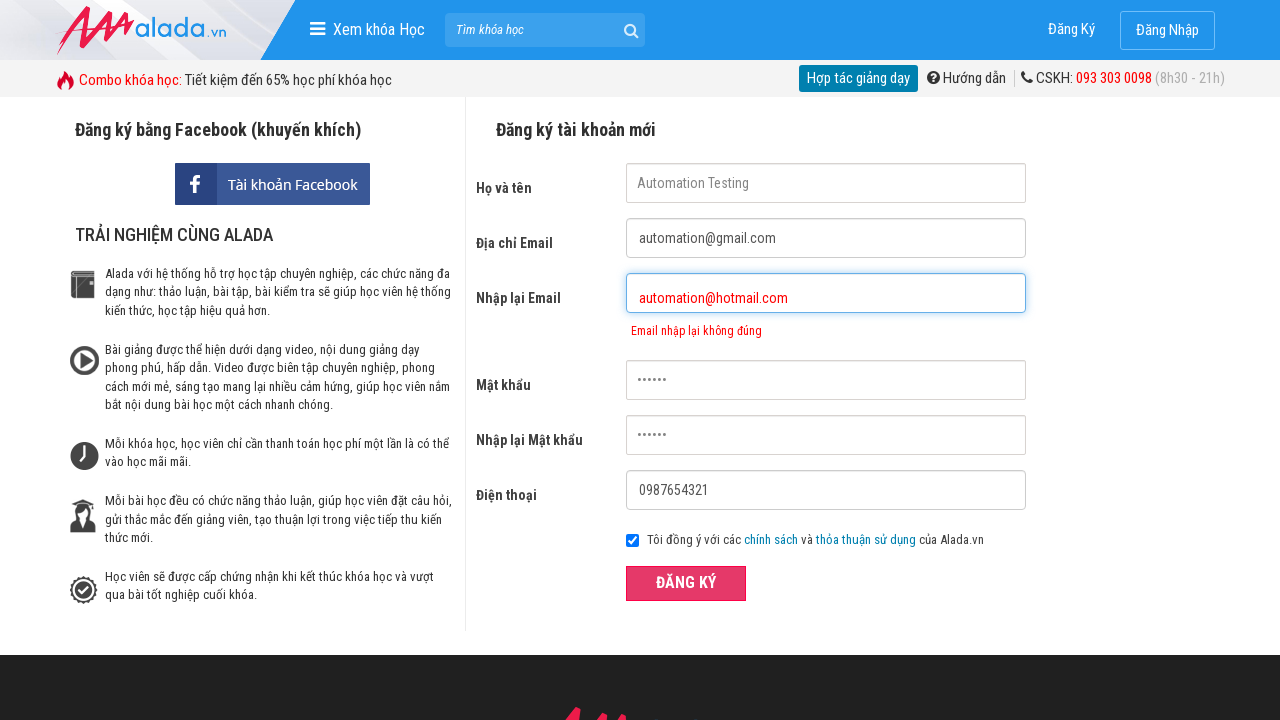

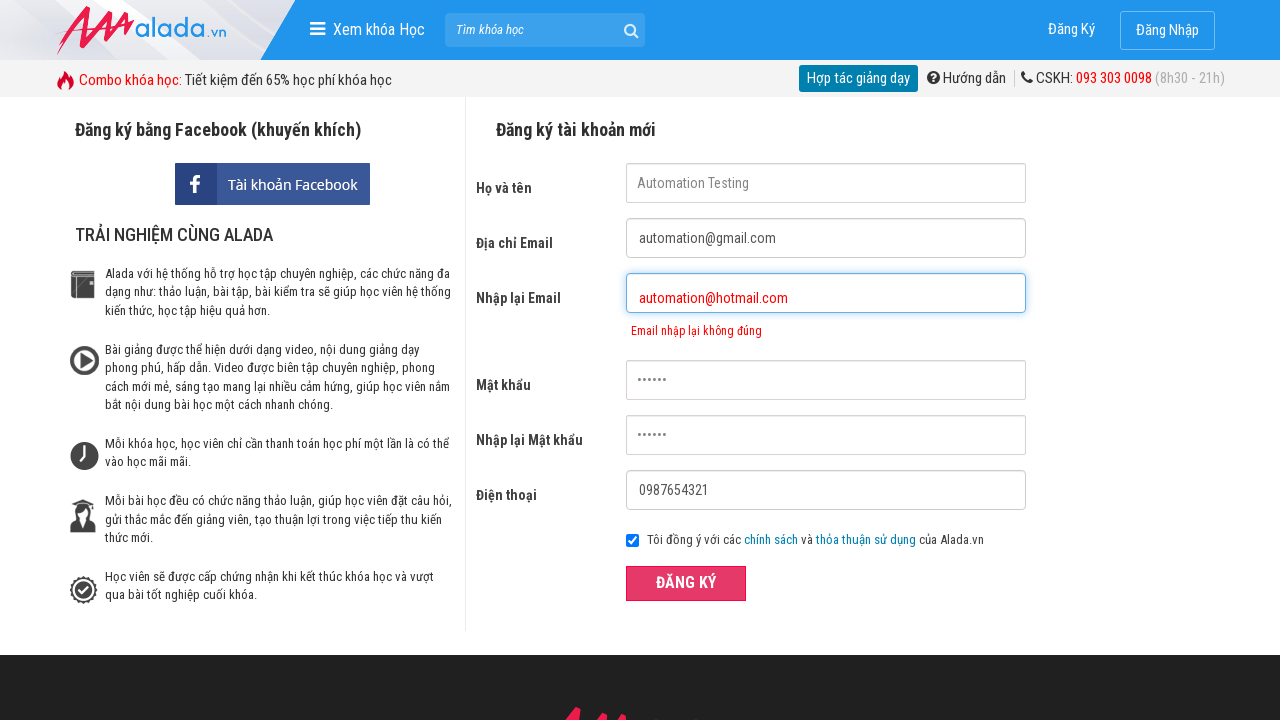